Tests filtering todos by active items and verifying back button navigation

Starting URL: https://demo.playwright.dev/todomvc

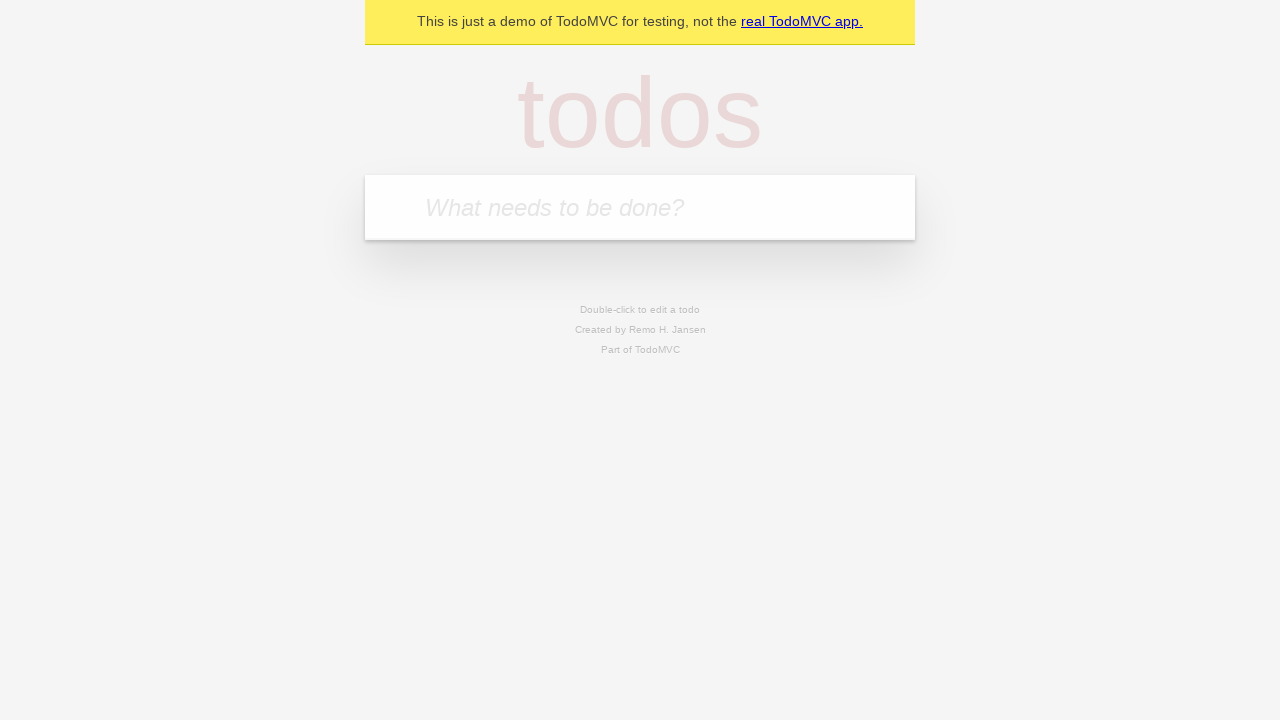

Filled todo input with 'buy some cheese' on internal:attr=[placeholder="What needs to be done?"i]
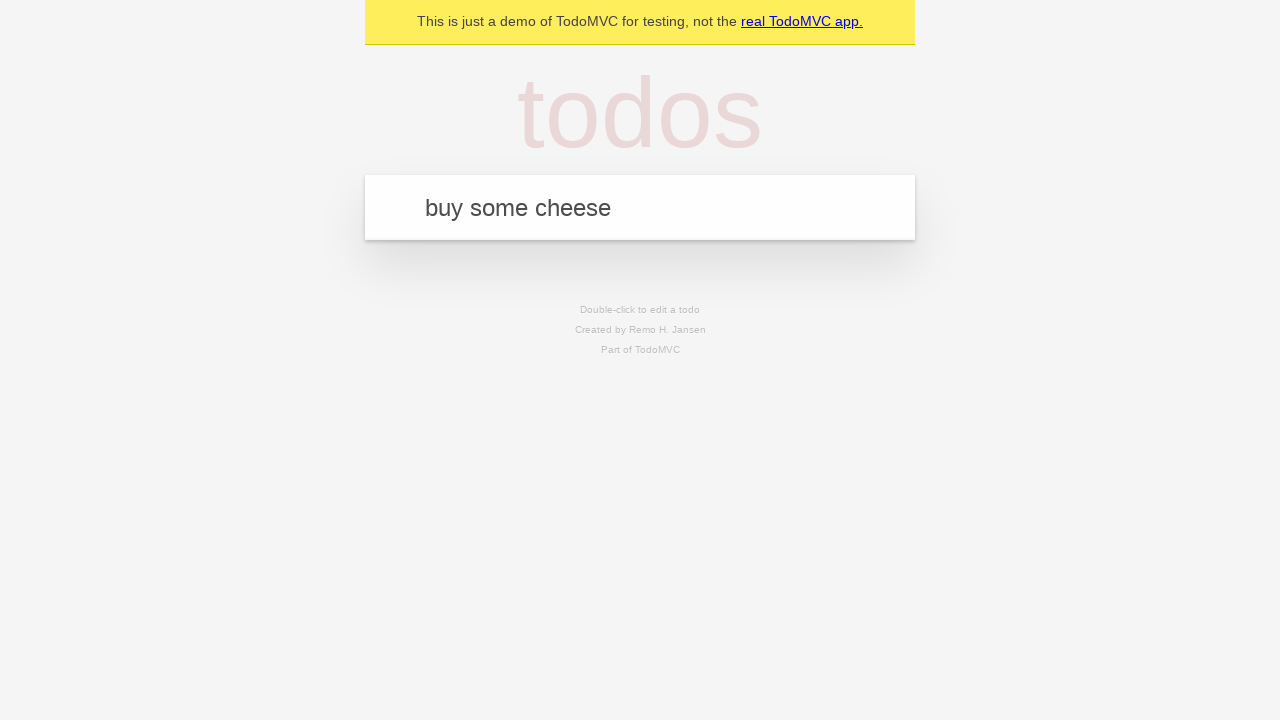

Pressed Enter to add first todo on internal:attr=[placeholder="What needs to be done?"i]
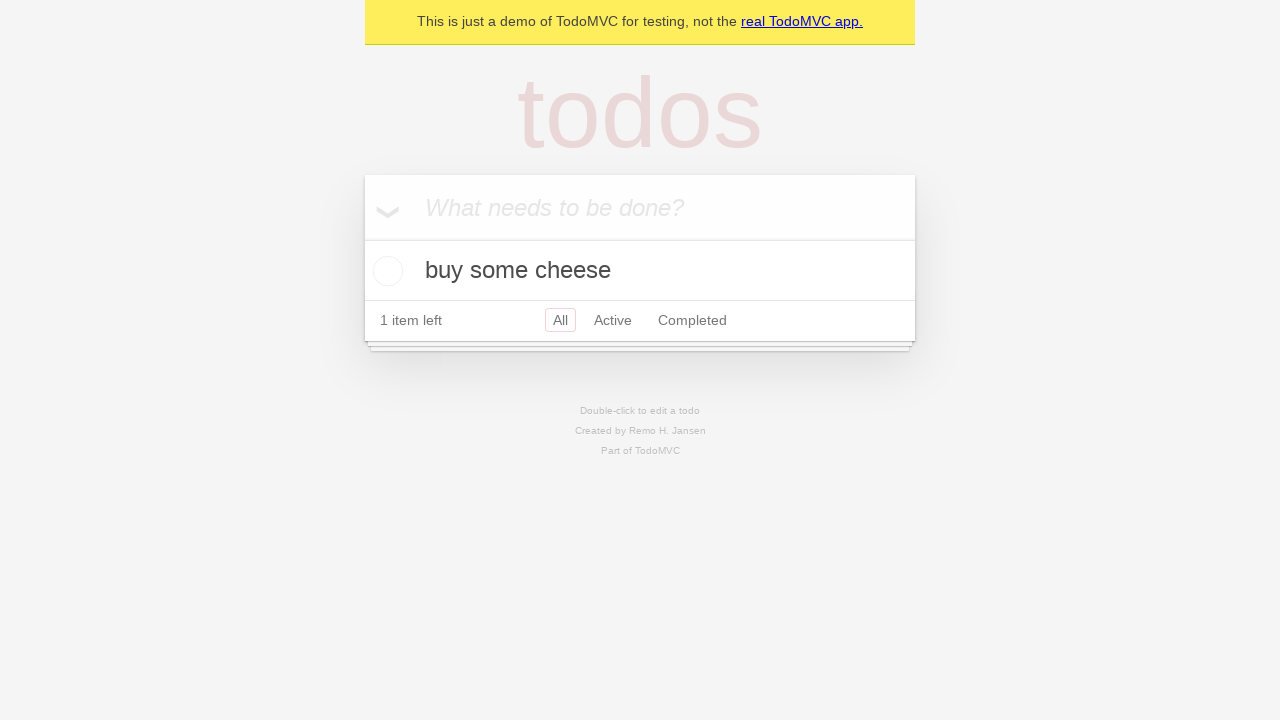

Filled todo input with 'feed the cat' on internal:attr=[placeholder="What needs to be done?"i]
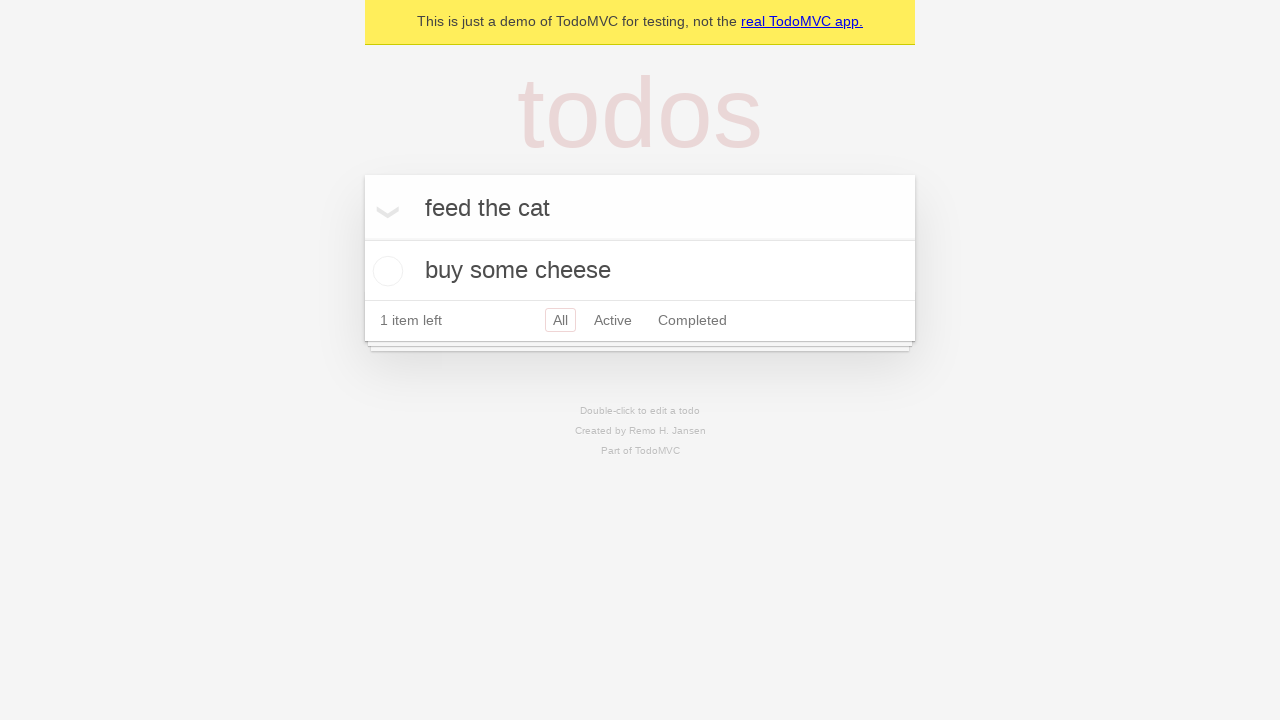

Pressed Enter to add second todo on internal:attr=[placeholder="What needs to be done?"i]
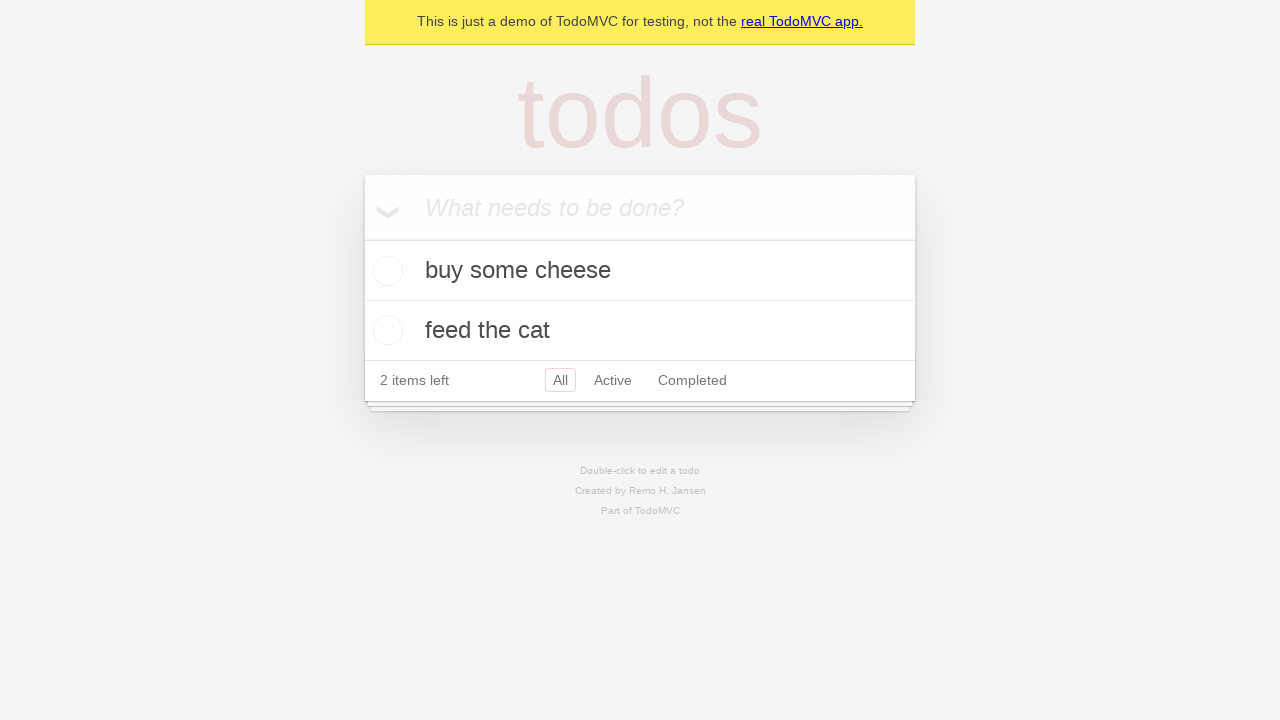

Filled todo input with 'book a doctors appointment' on internal:attr=[placeholder="What needs to be done?"i]
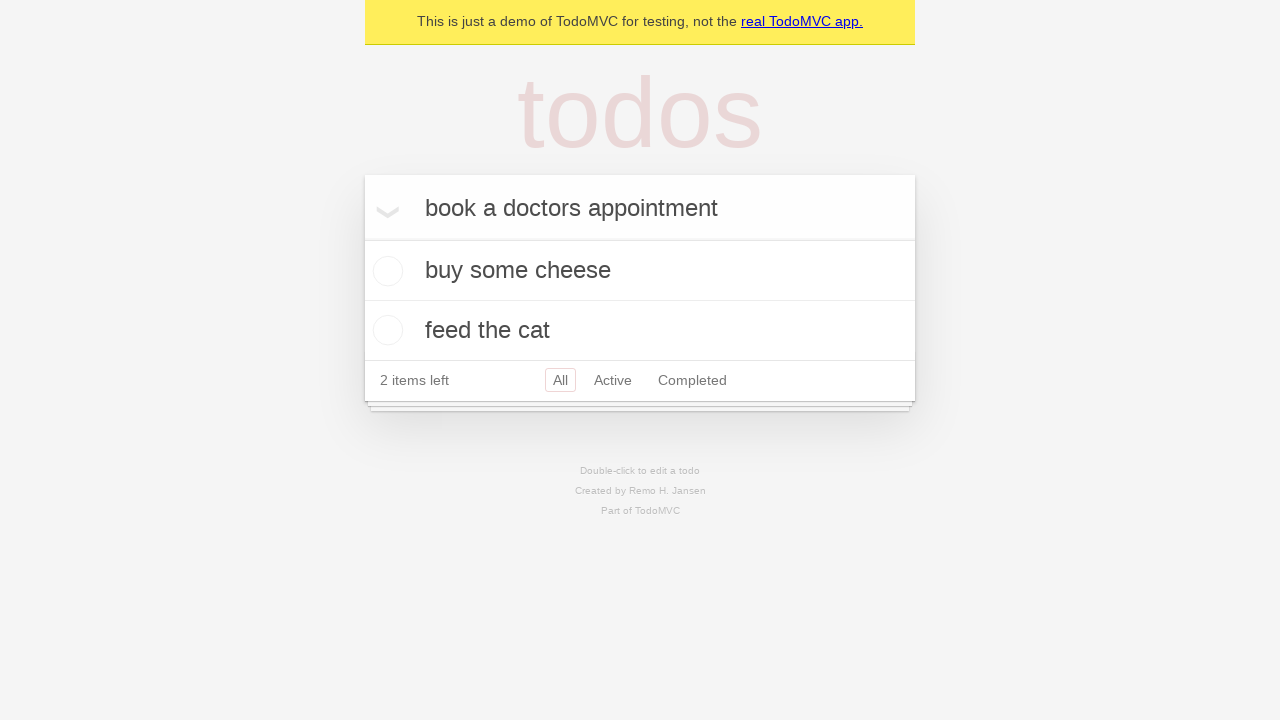

Pressed Enter to add third todo on internal:attr=[placeholder="What needs to be done?"i]
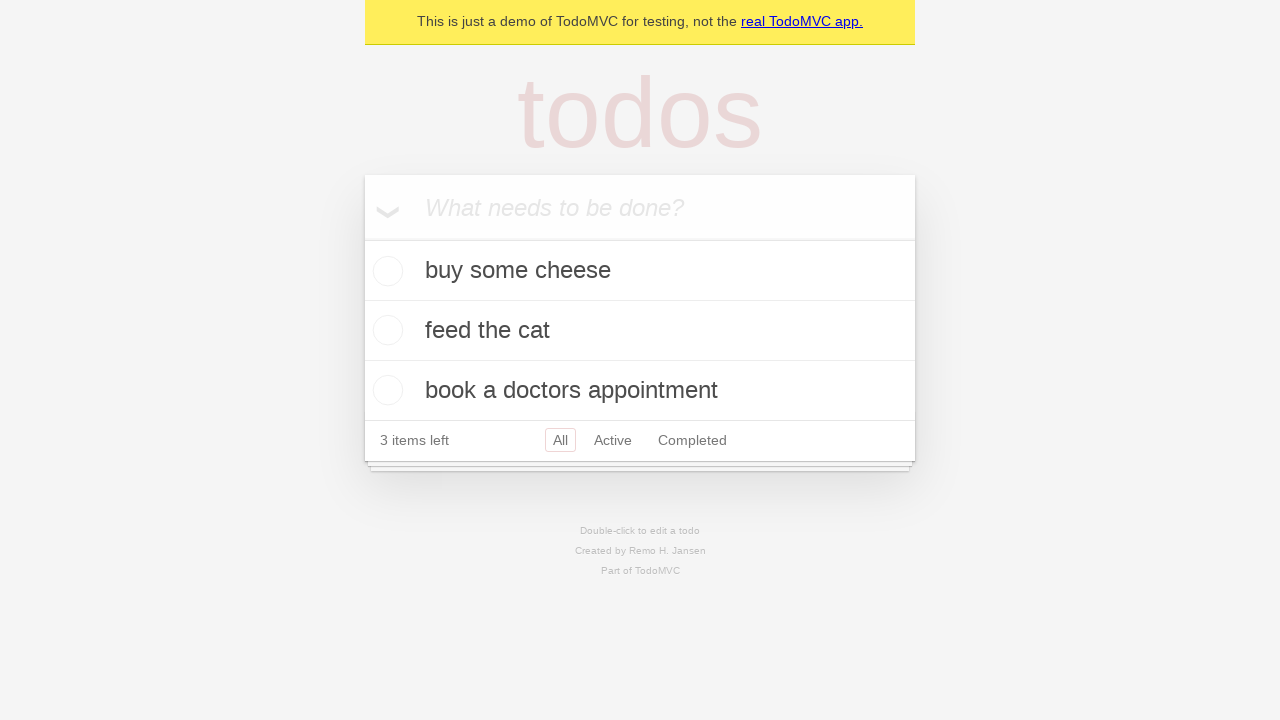

Checked second todo item at (385, 330) on internal:testid=[data-testid="todo-item"s] >> nth=1 >> internal:role=checkbox
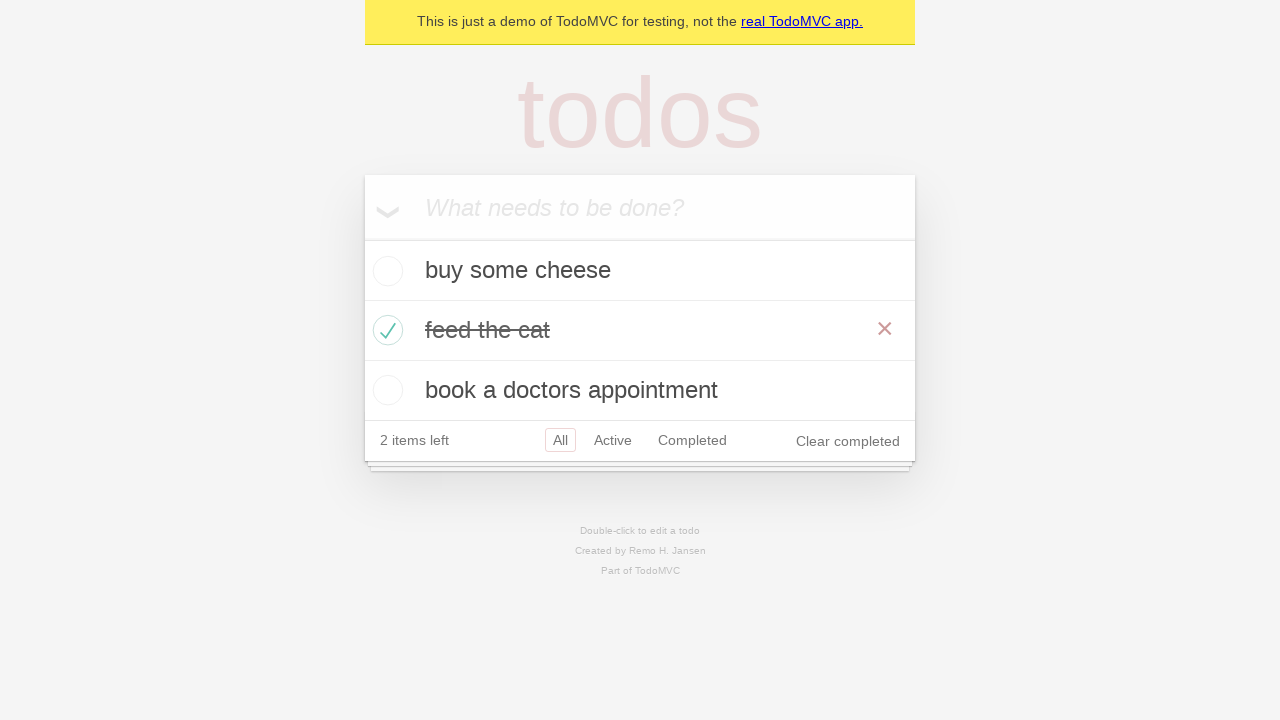

Clicked All filter at (560, 440) on internal:role=link[name="All"i]
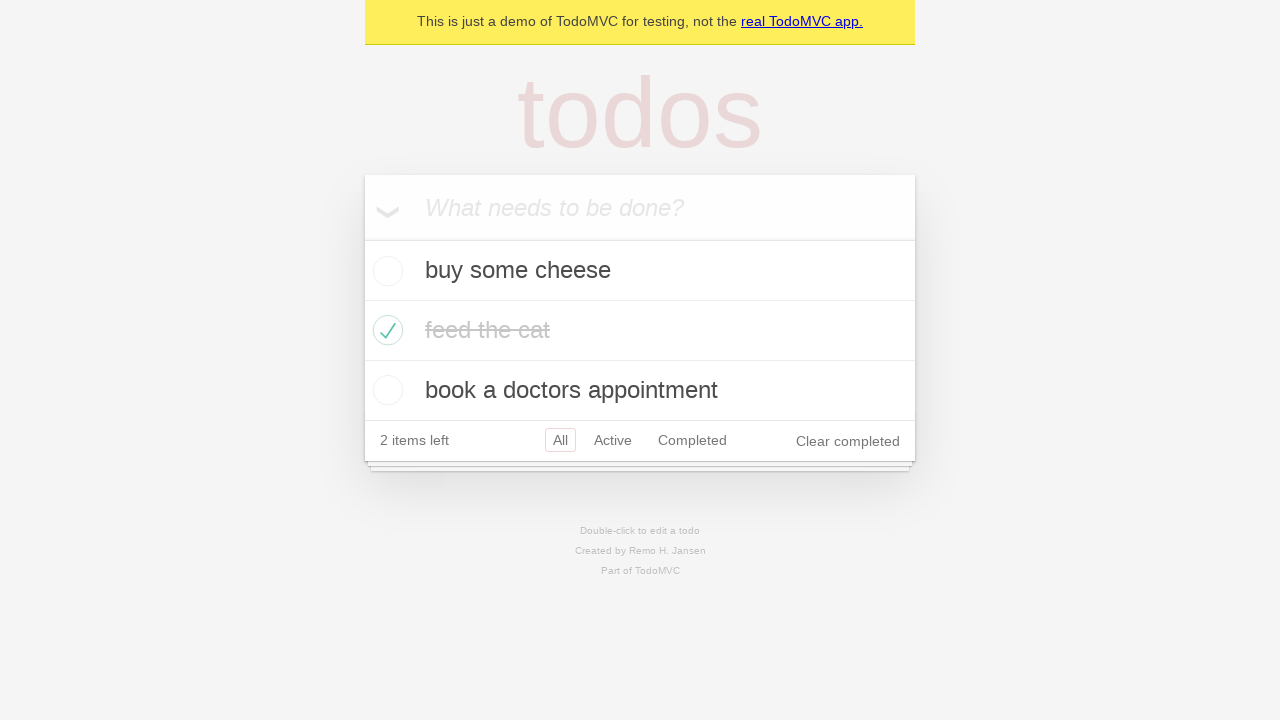

Clicked Active filter to show only active todos at (613, 440) on internal:role=link[name="Active"i]
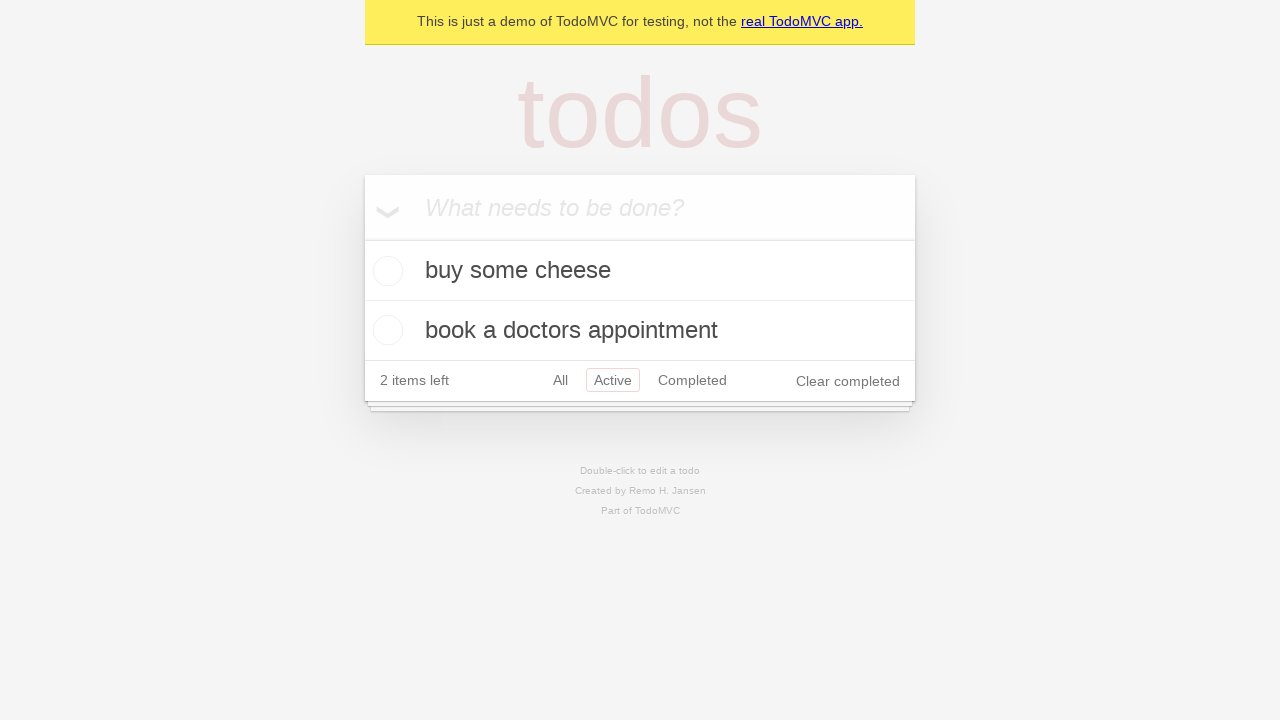

Clicked Completed filter to show only completed todos at (692, 380) on internal:role=link[name="Completed"i]
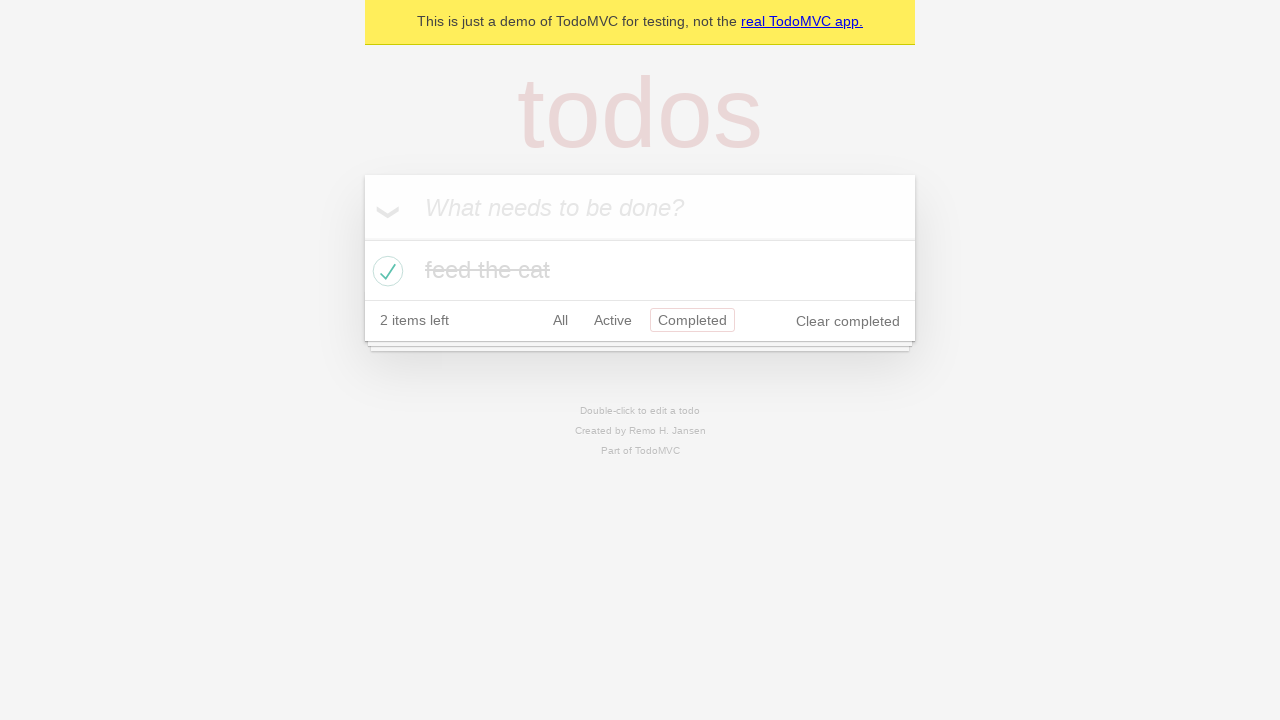

Navigated back using browser back button
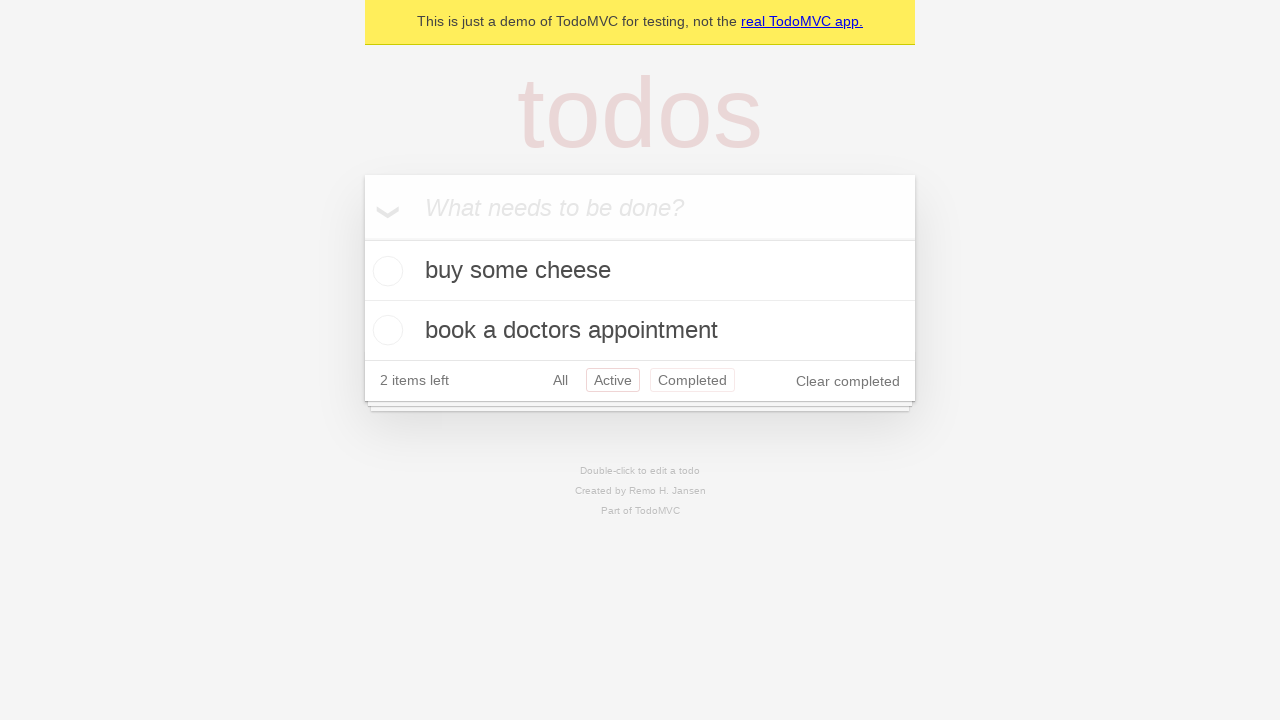

Navigated back again using browser back button
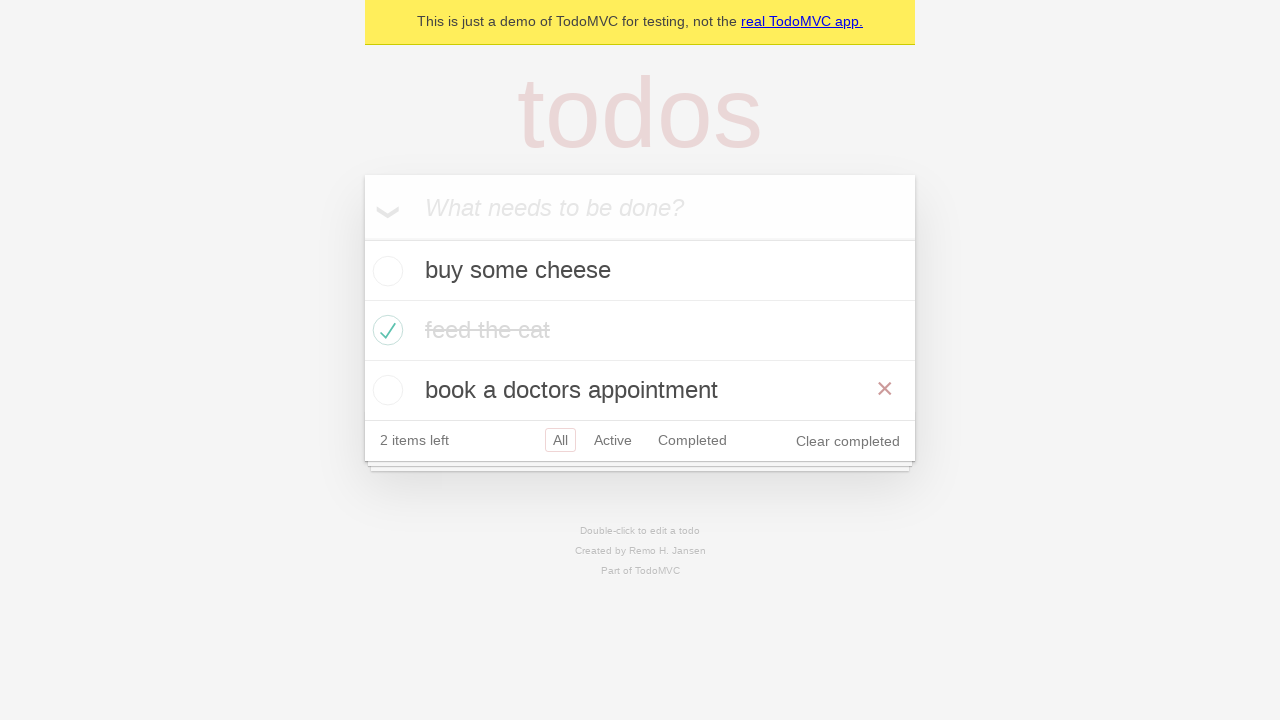

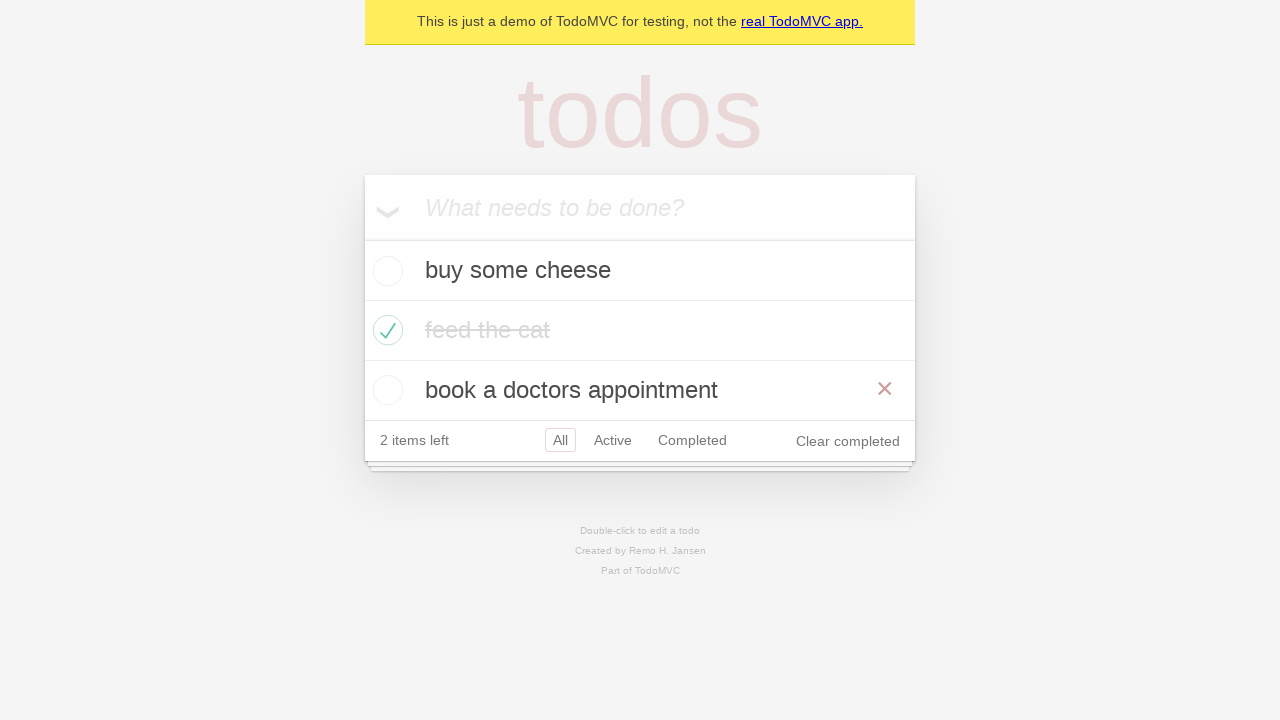